Tests autosuggestive dropdown functionality by typing a partial country name, waiting for suggestions to appear, and selecting a specific option from the dropdown list

Starting URL: https://www.rahulshettyacademy.com/dropdownsPractise/

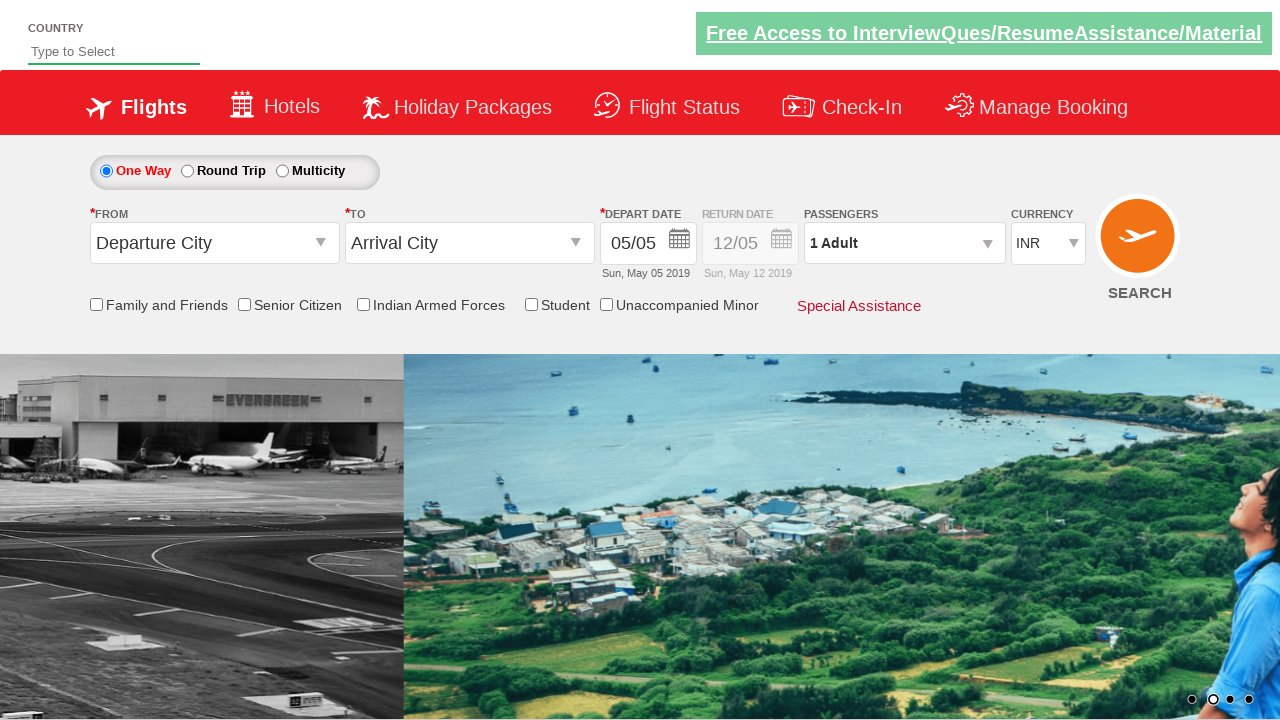

Typed 'ind' in autosuggest input field to search for countries on input#autosuggest
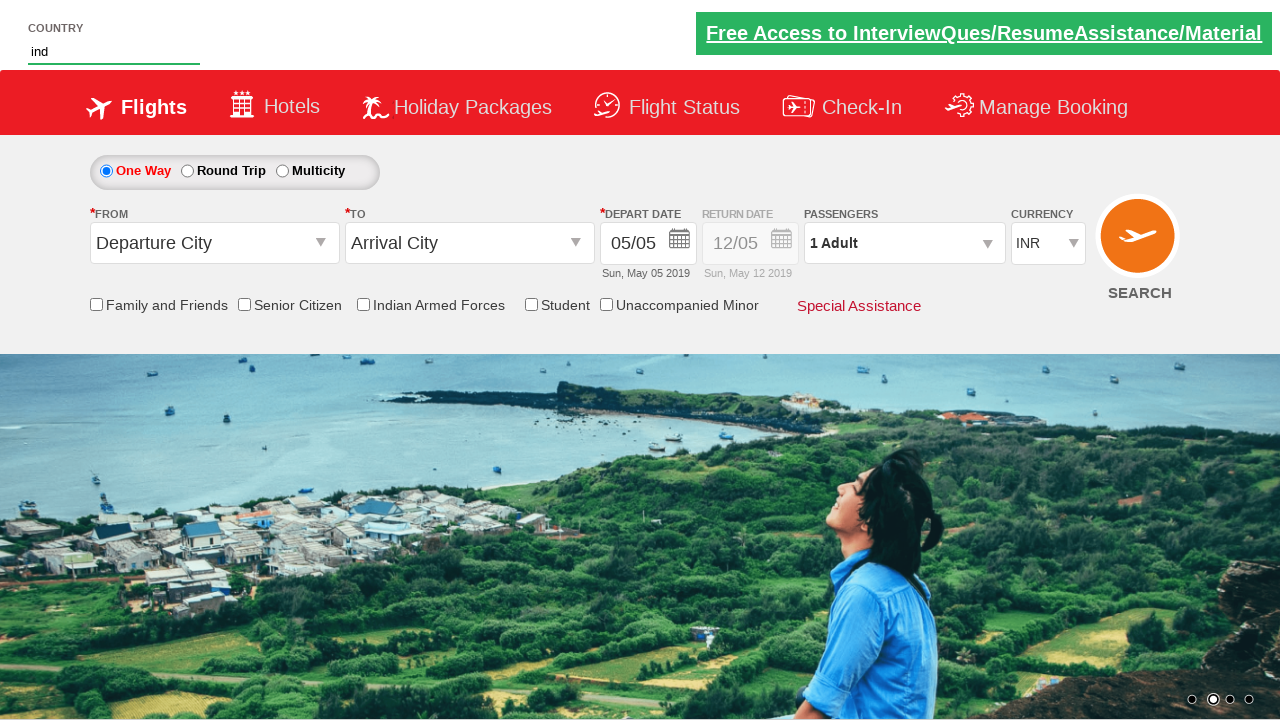

Dropdown suggestions appeared after typing partial country name
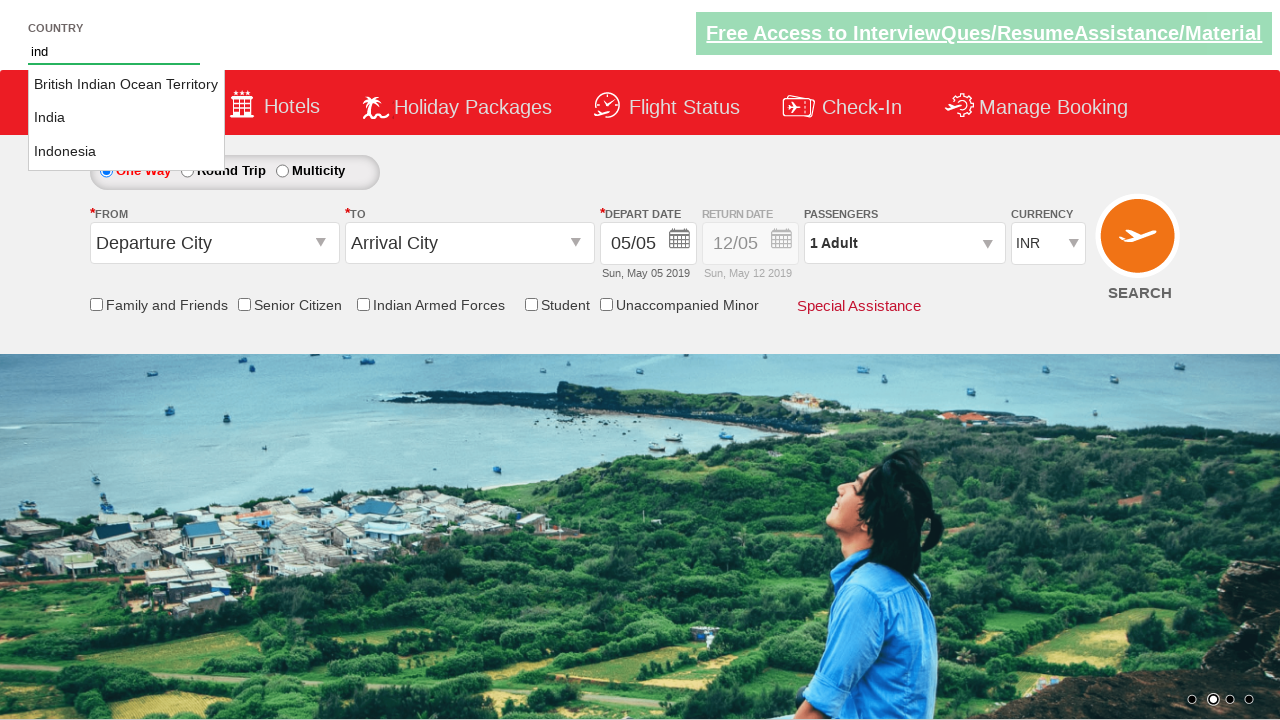

Selected 'Indonesia' from the autosuggestive dropdown list at (126, 152) on li.ui-menu-item a:has-text('Indonesia')
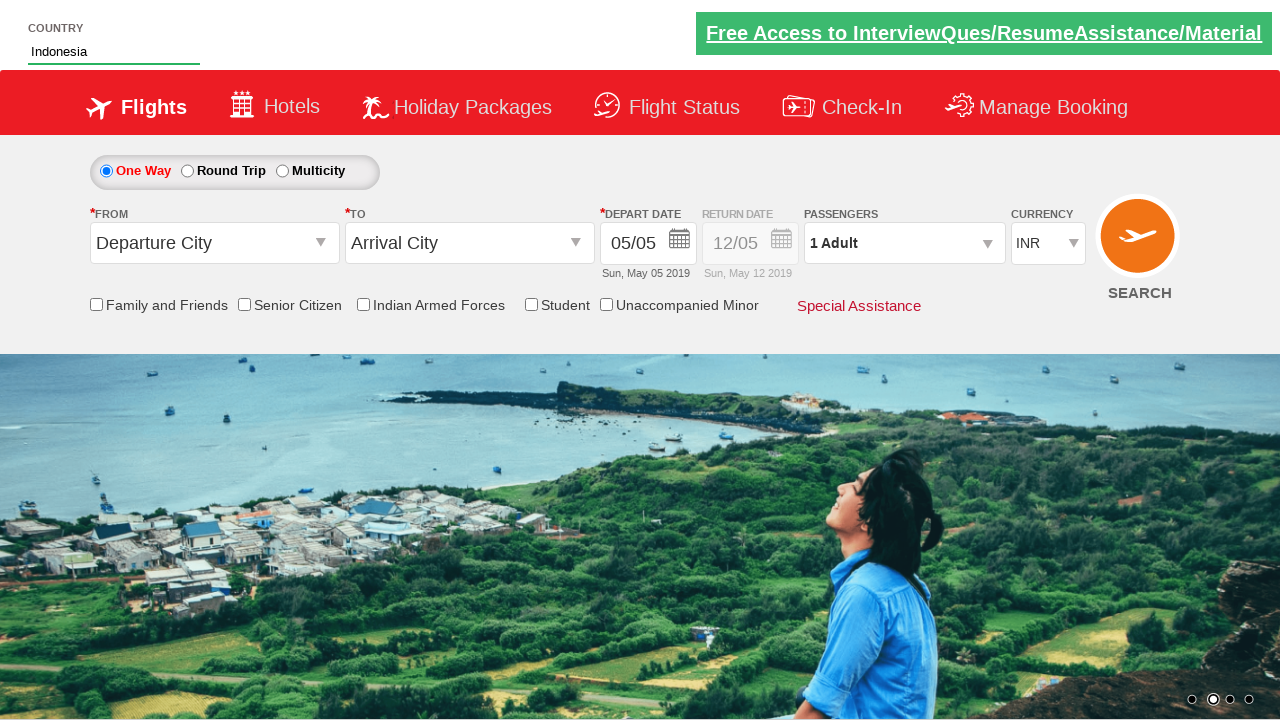

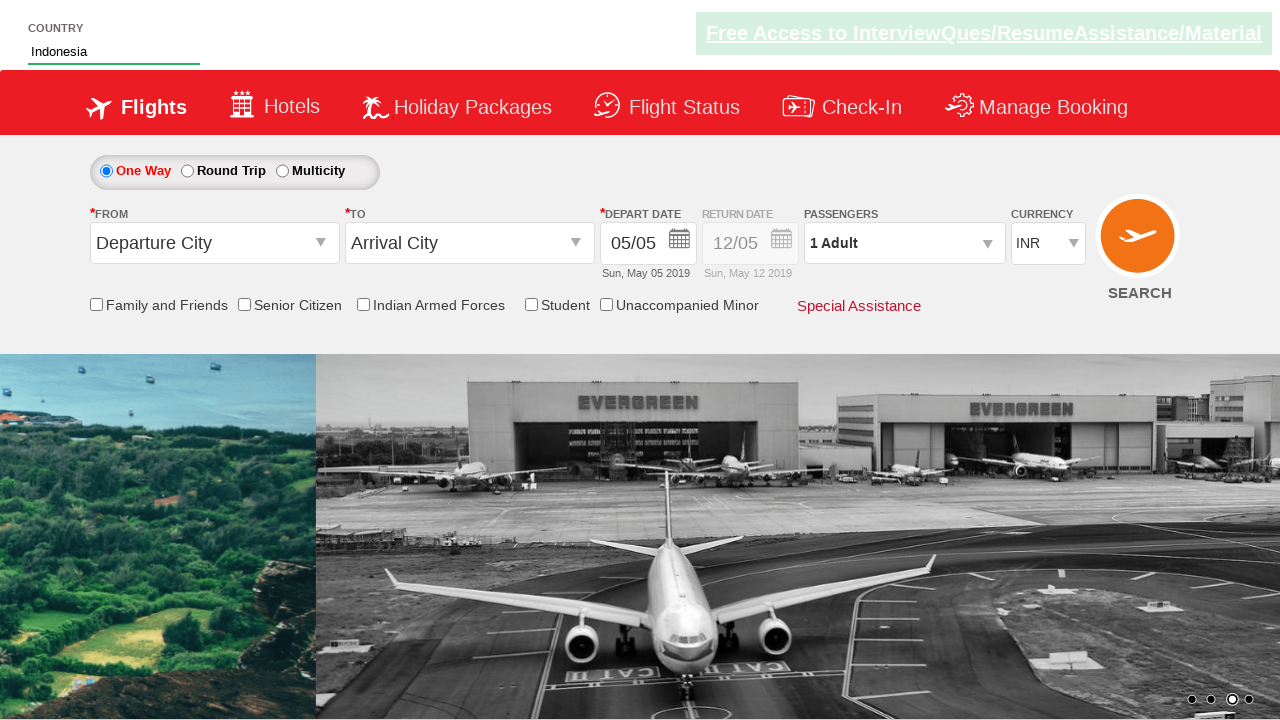